Tests user registration form validation by submitting mismatched passwords and verifying the error message is displayed

Starting URL: https://practice.expandtesting.com/notes/app/register

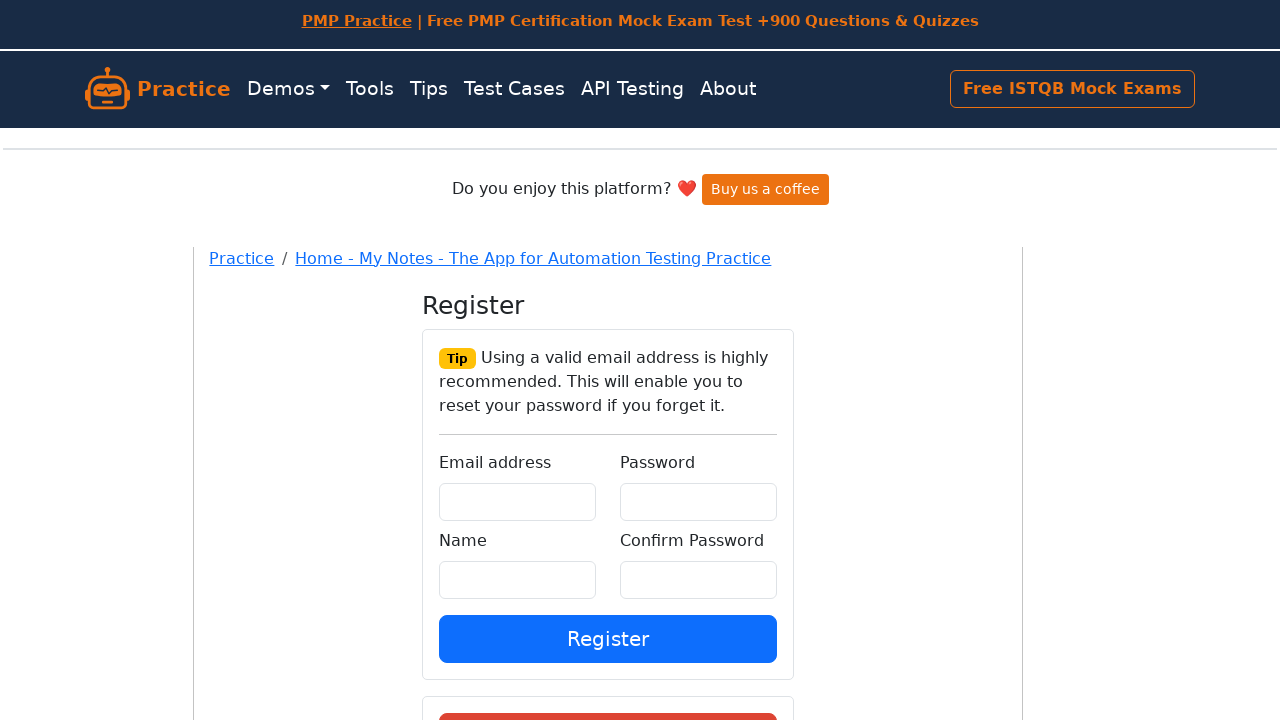

Clicked on the main container at (608, 421) on #root > div > div > div
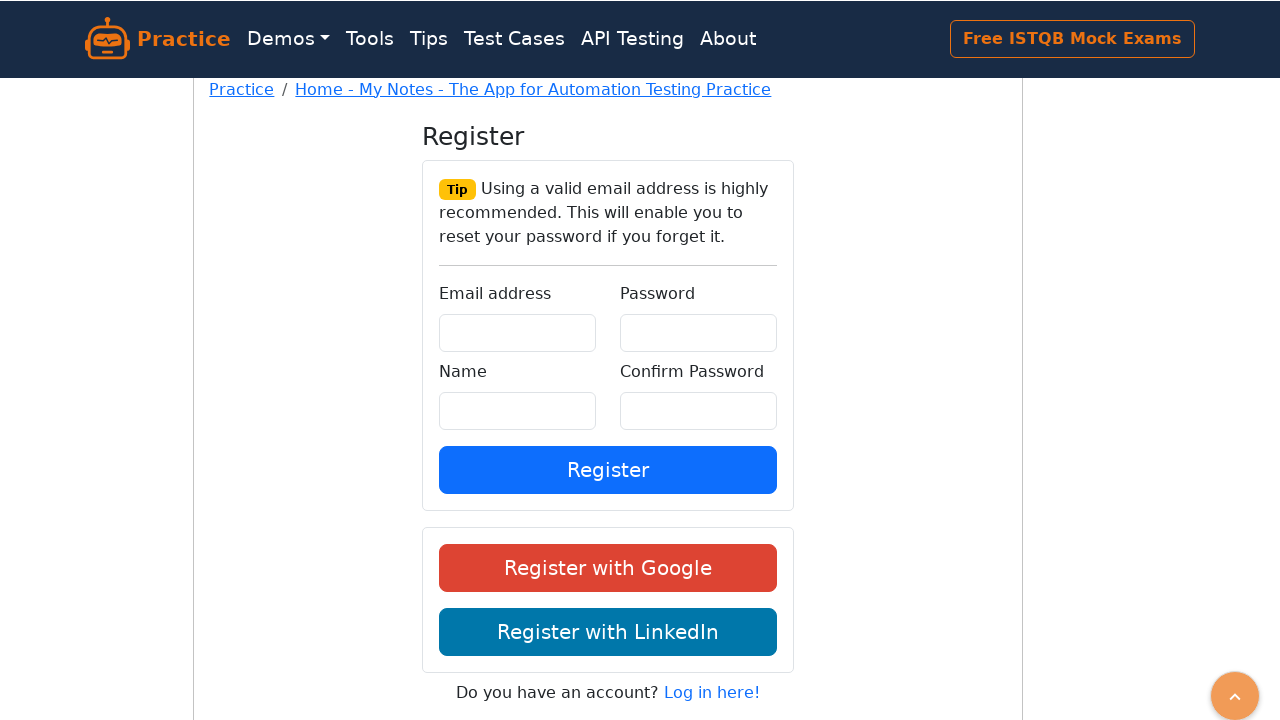

Filled email field with 'maria.garcia@testcompany.org' on #email
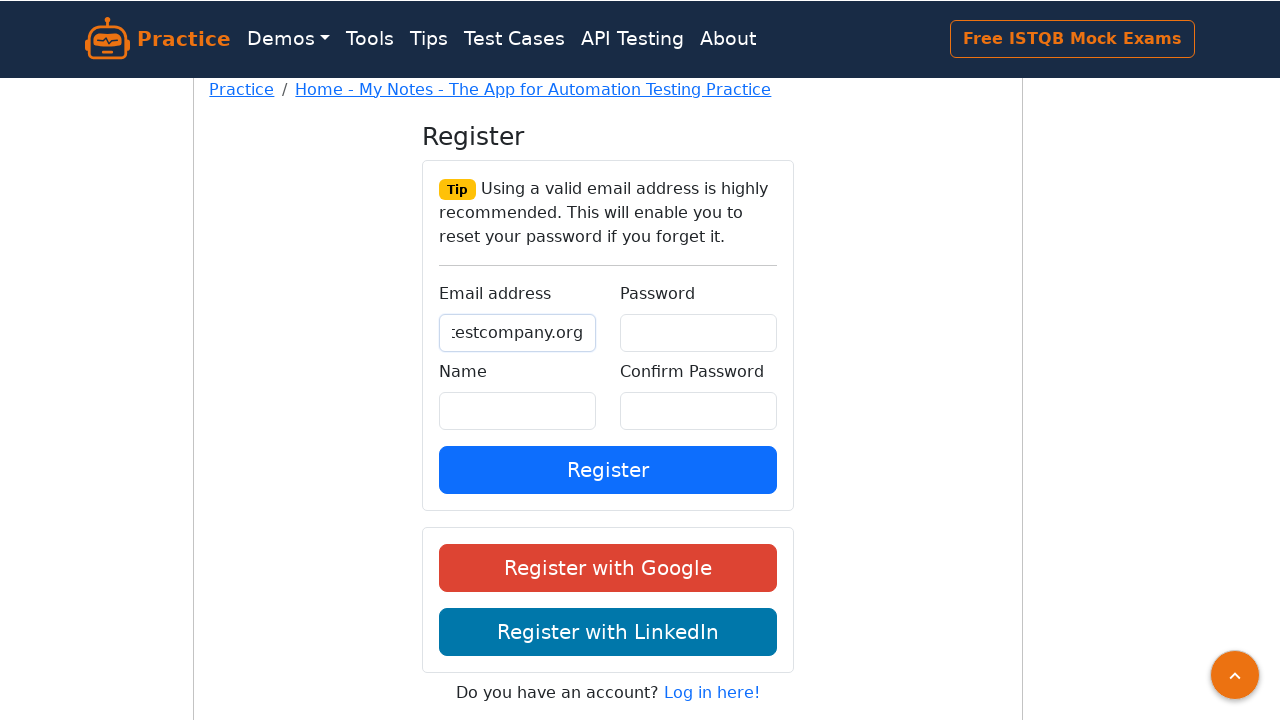

Filled password field with 'MyPassword456!' on #password
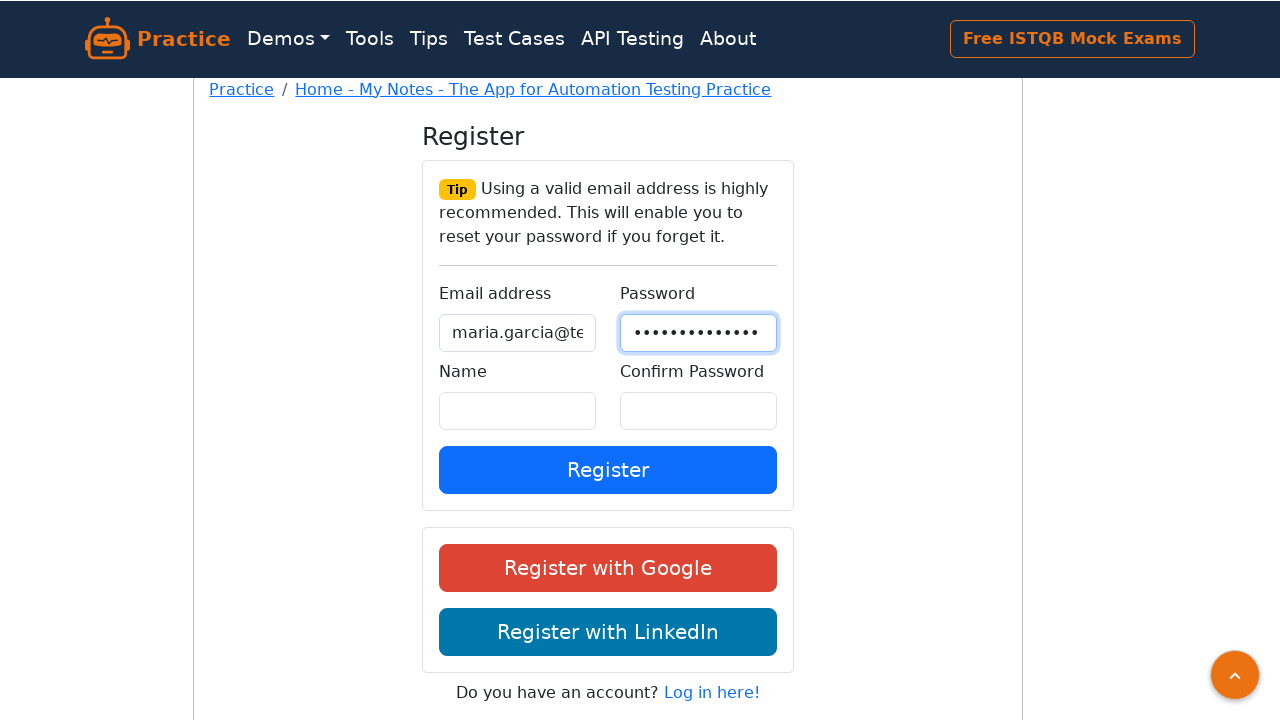

Filled confirm password field with mismatched password '@MyPassword456!' on #confirmPassword
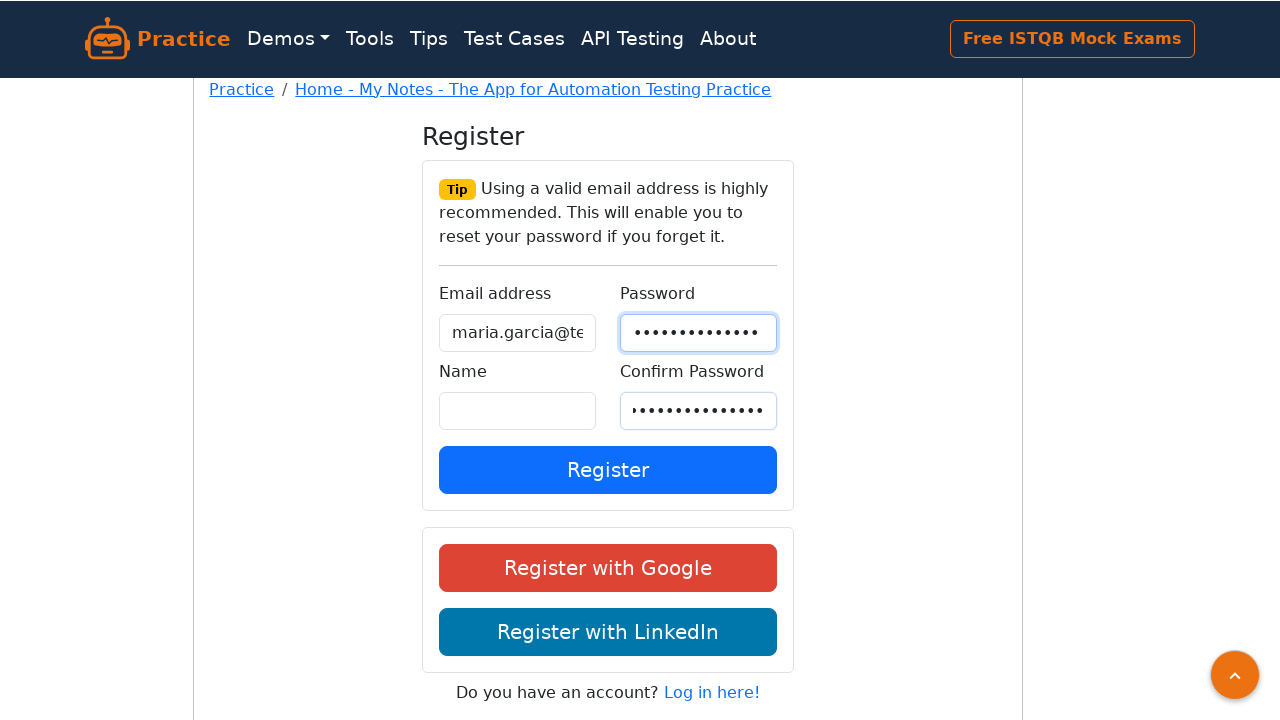

Filled name field with 'Maria Garcia' on #name
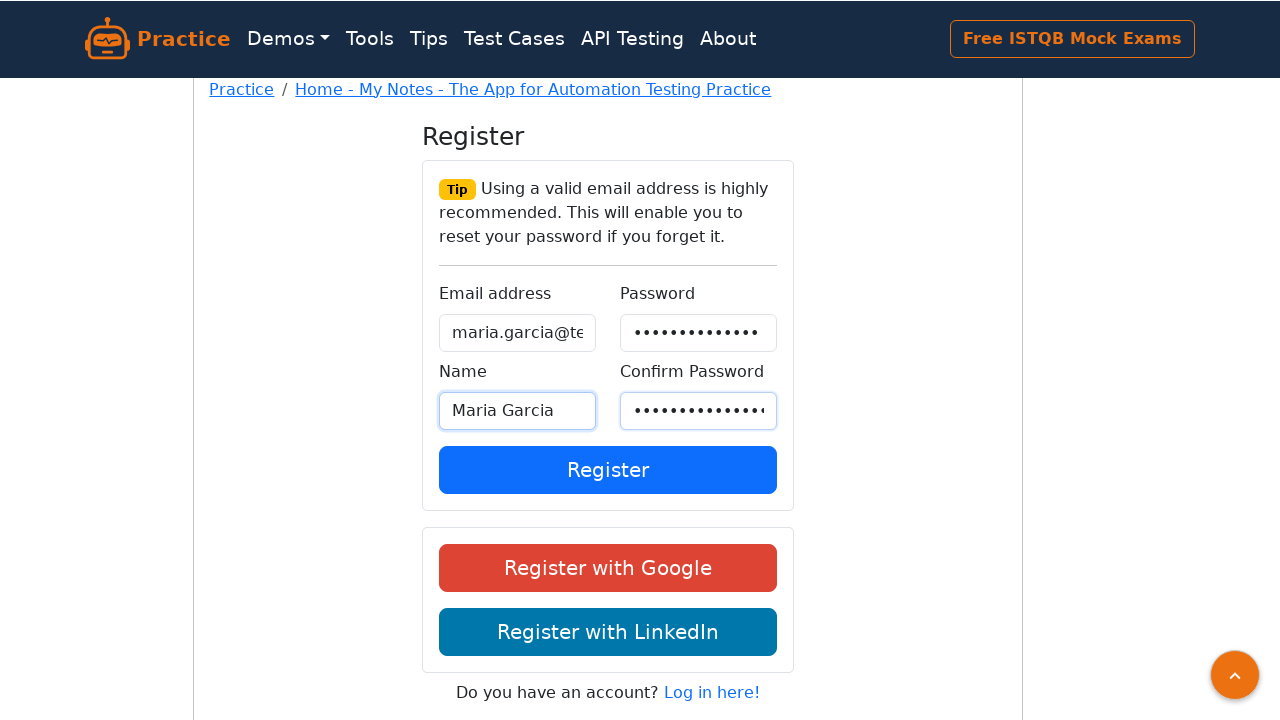

Clicked the register button at (608, 470) on div.form-group > button
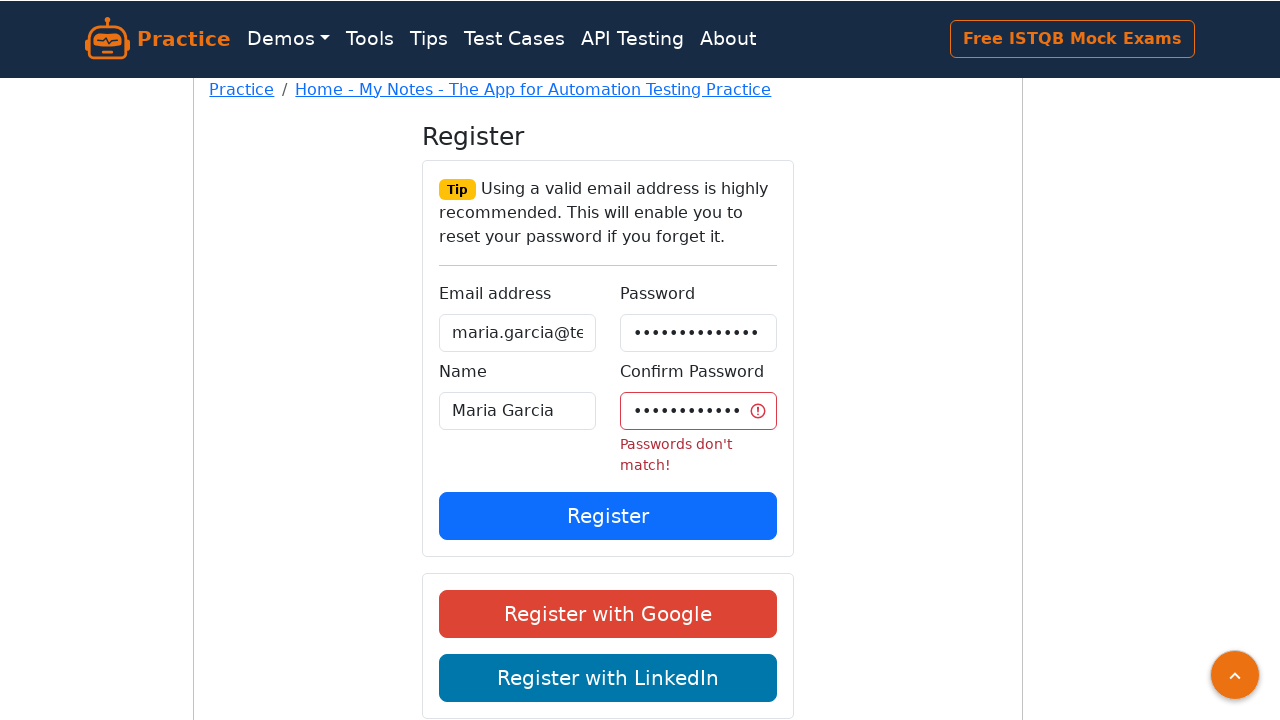

Password mismatch error message appeared and was verified
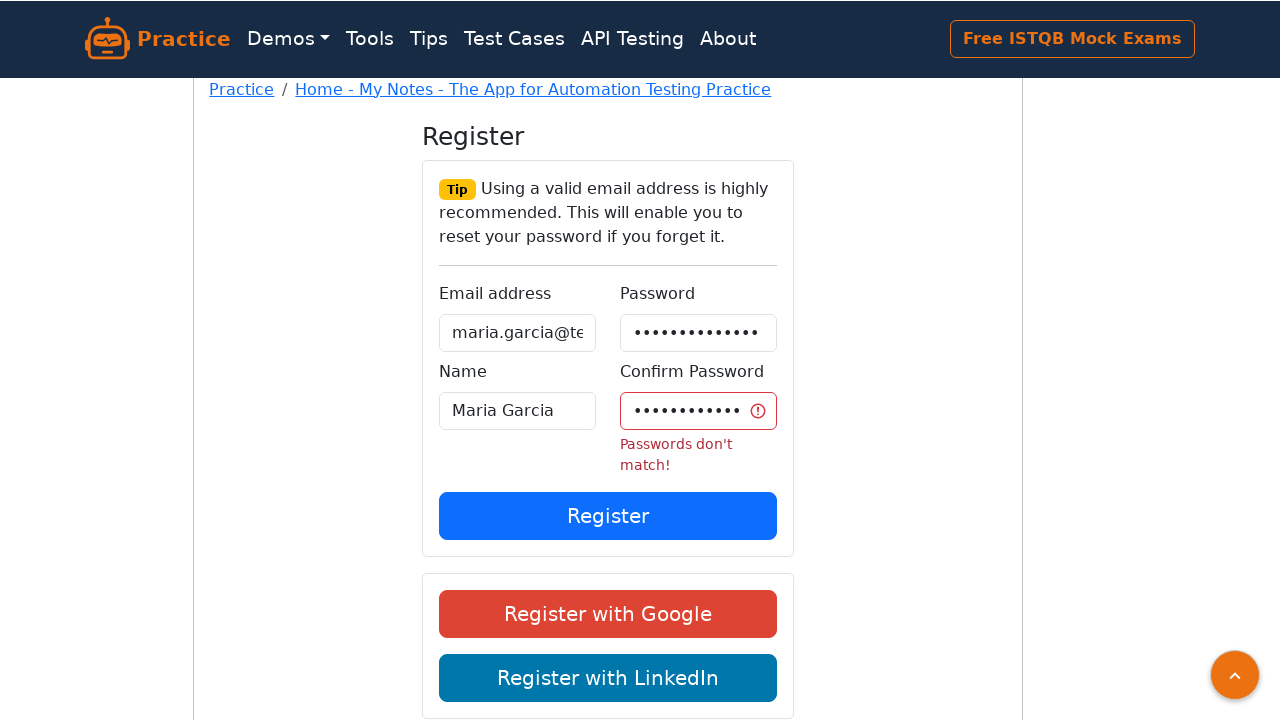

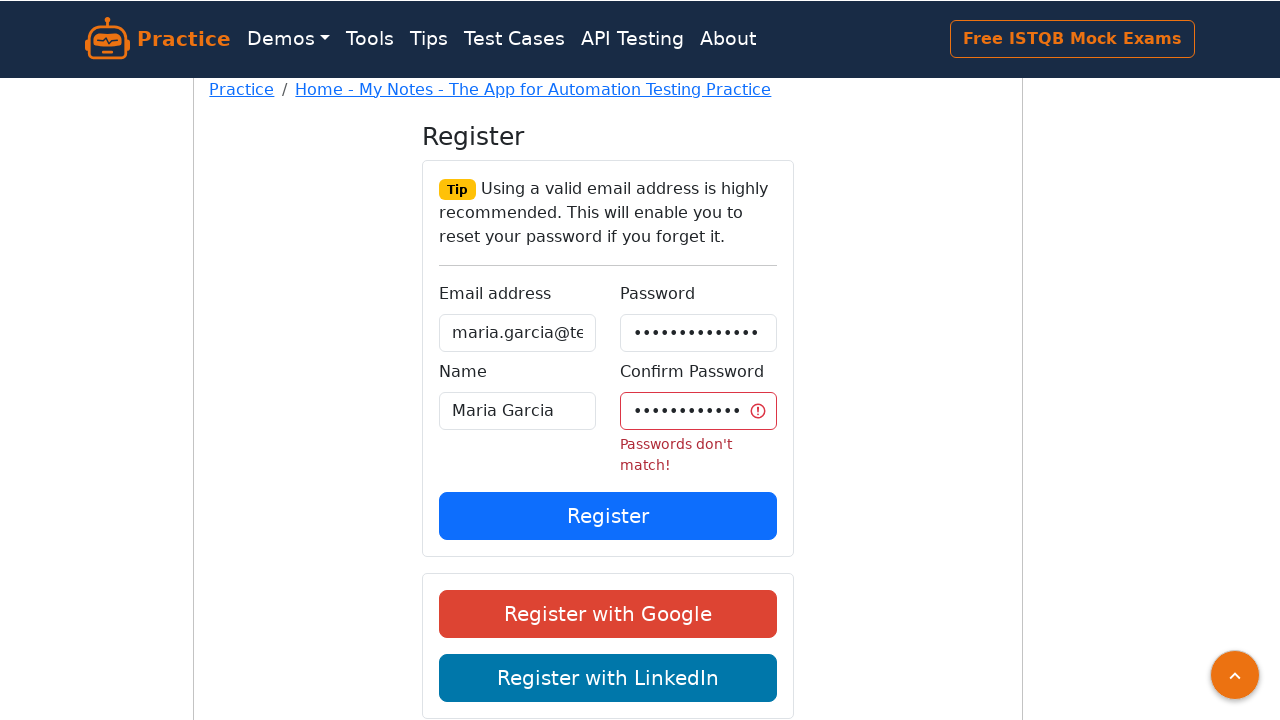